Tests the snake eyes safe scenario where player rolls 1,1 then 1,1,6 and only needs to drink

Starting URL: http://100percentofthetimehotspaghetti.com/dice.html

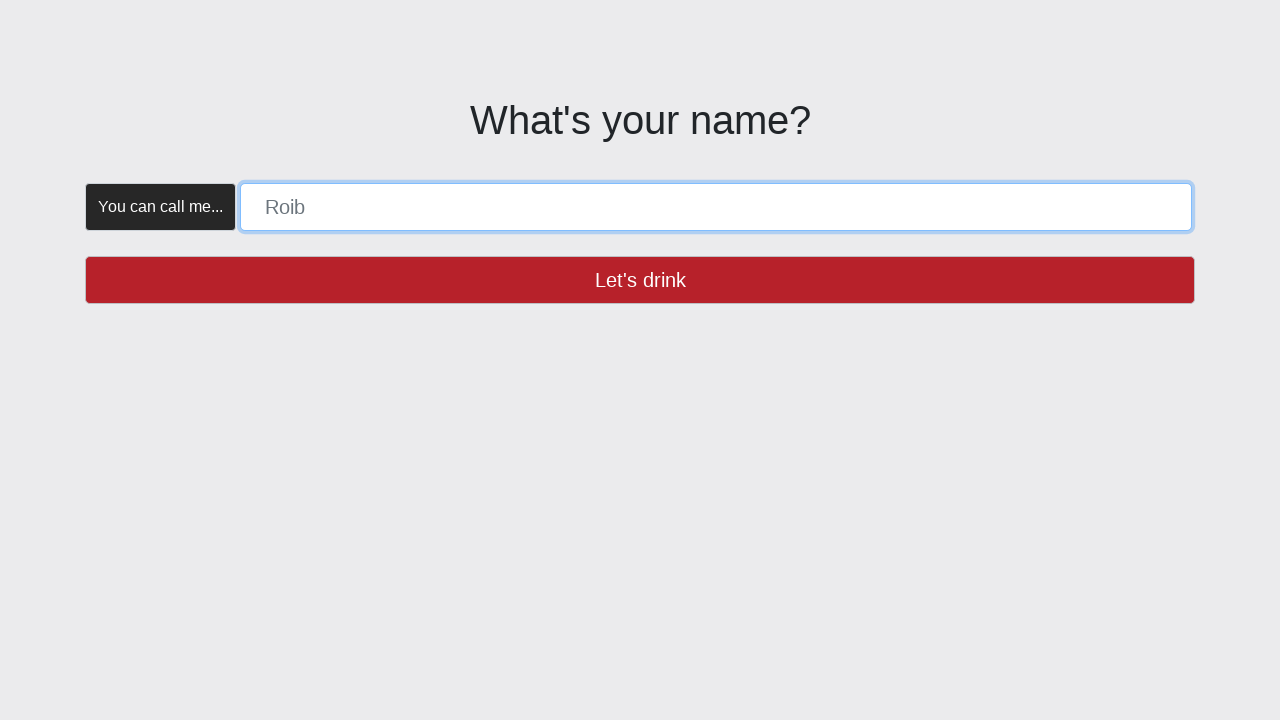

Performed trial click on 'Let's drink' button to verify it's enabled at (640, 280) on button >> internal:has-text="Let's drink"i
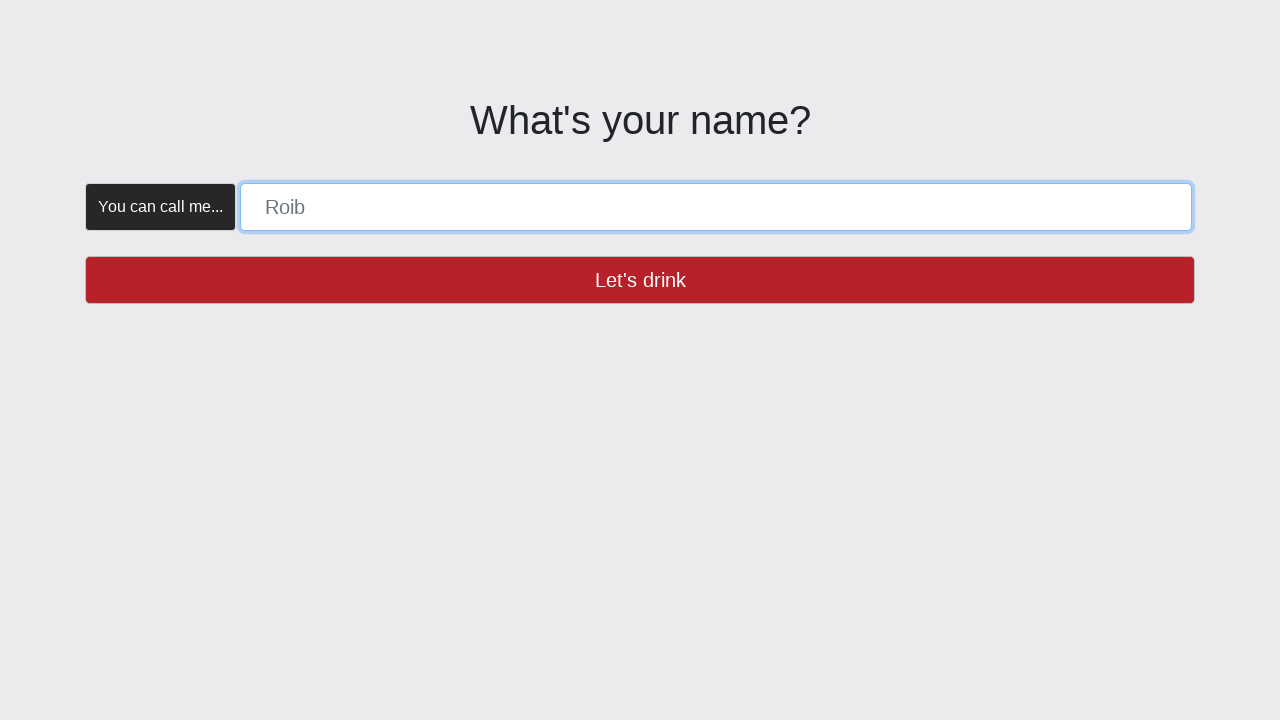

Filled player name field with 'SNAKE_EYES_SAFE' on [placeholder="Roib"]
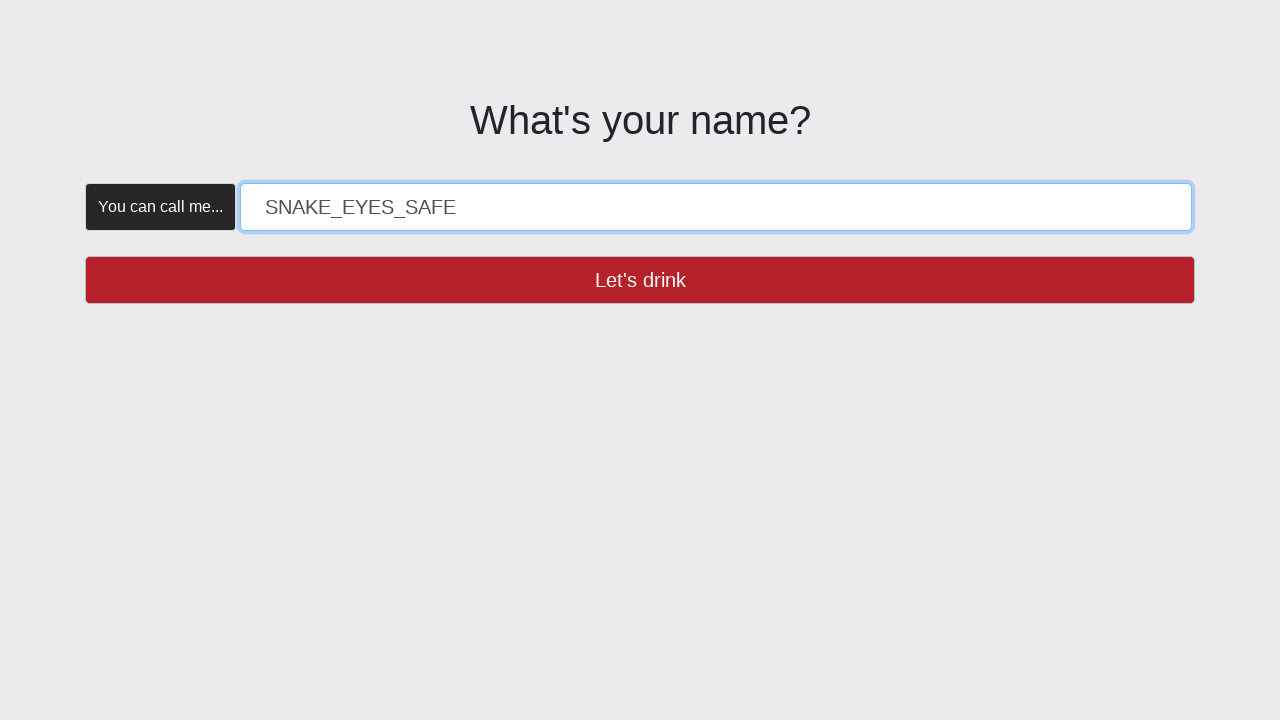

Clicked 'Let's drink' button to proceed at (640, 280) on button >> internal:has-text="Let's drink"i
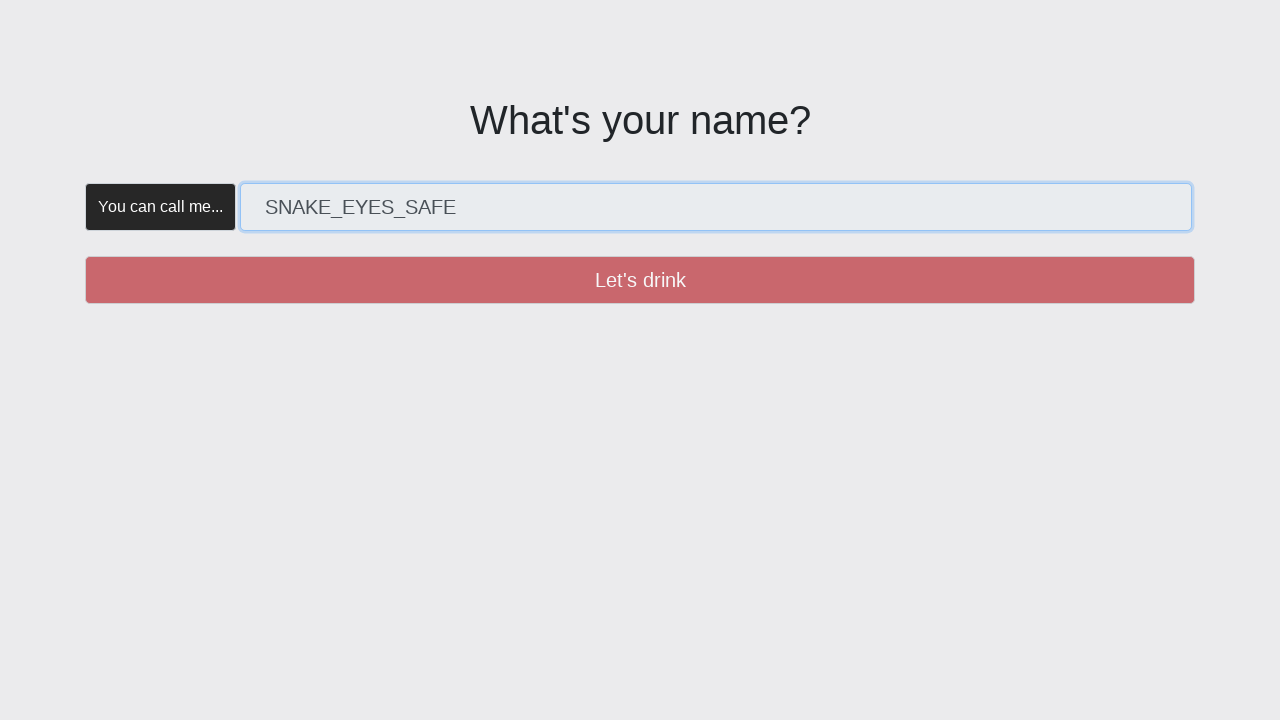

Performed trial click on 'Create' button to verify it's enabled at (355, 182) on button >> internal:has-text="Create"i
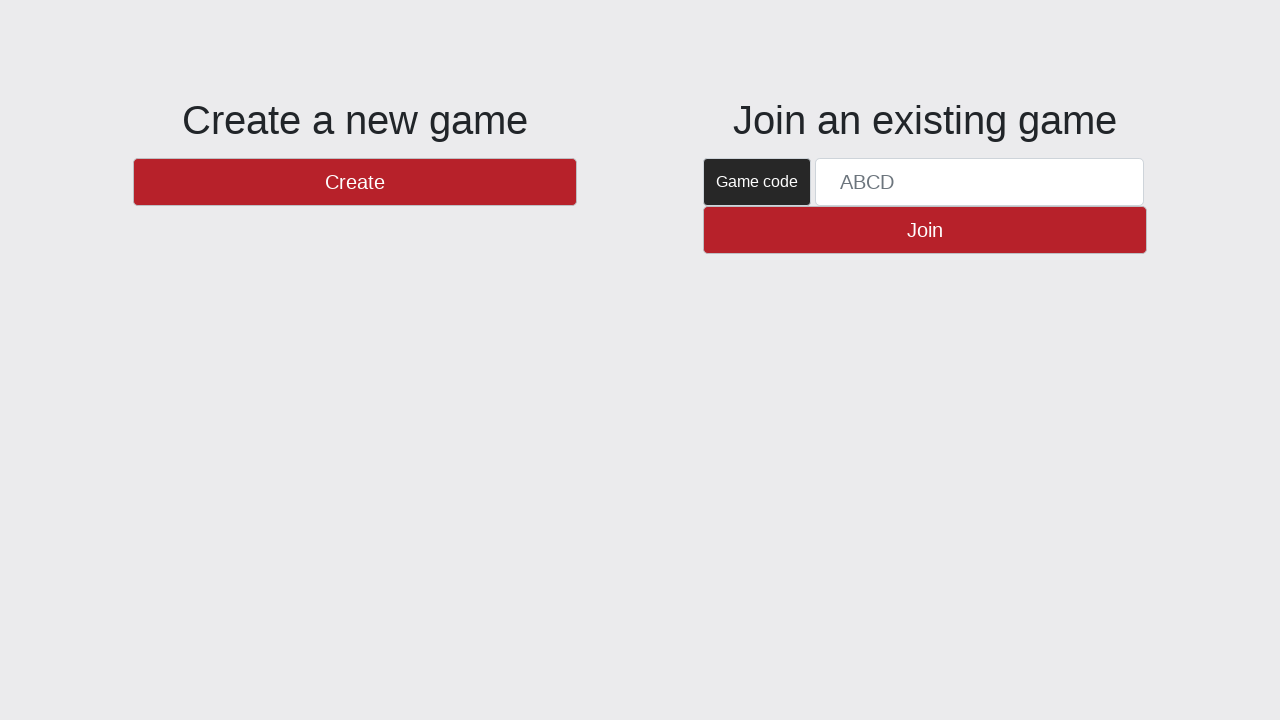

Clicked 'Create' button to create the game at (355, 182) on button >> internal:has-text="Create"i
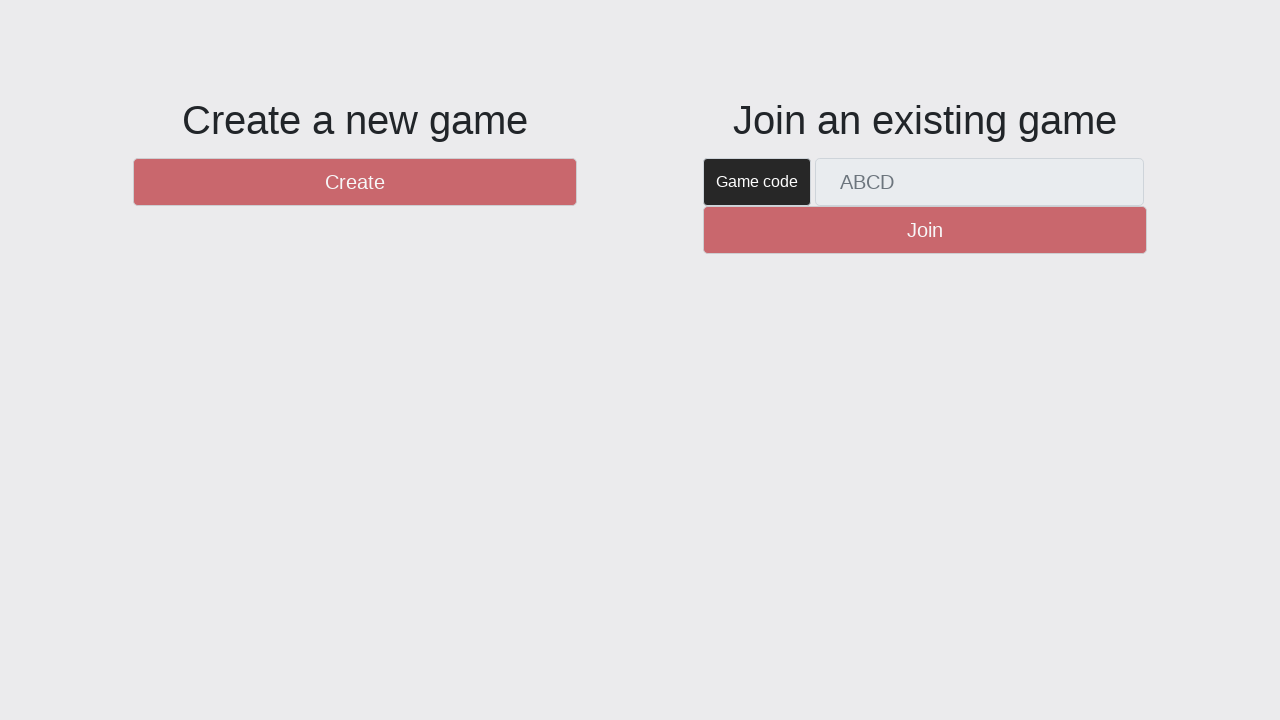

Performed trial click on 'New Round' button to verify it's enabled at (1108, 652) on #btnNewRound
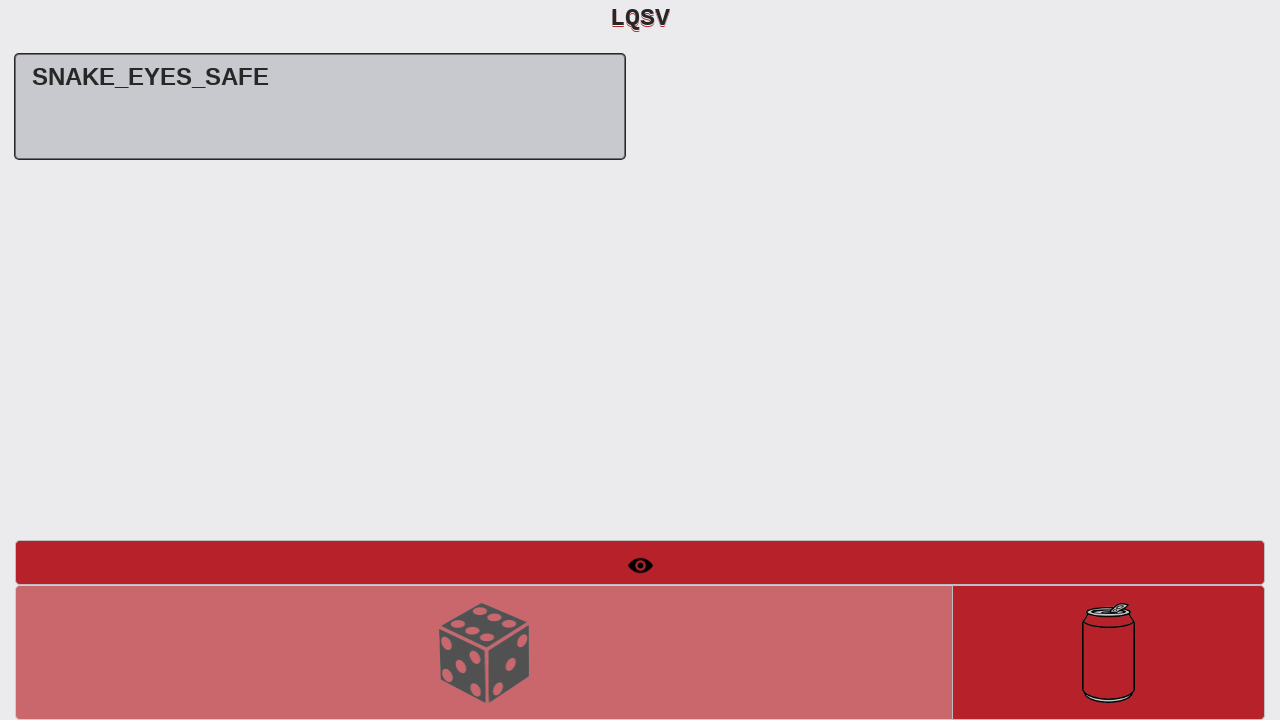

Clicked 'New Round' button to start the first round at (1108, 652) on #btnNewRound
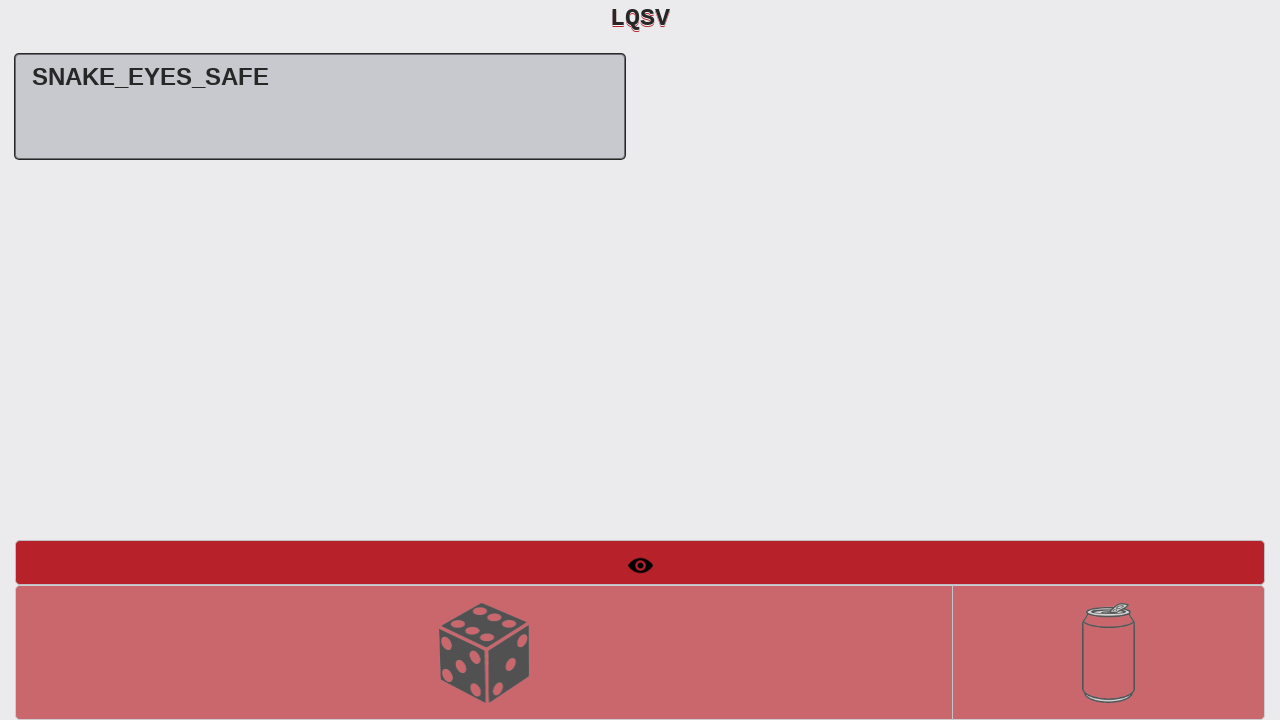

Performed trial click on 'Roll Dice' button to verify it's enabled at (484, 652) on #btnRollDice
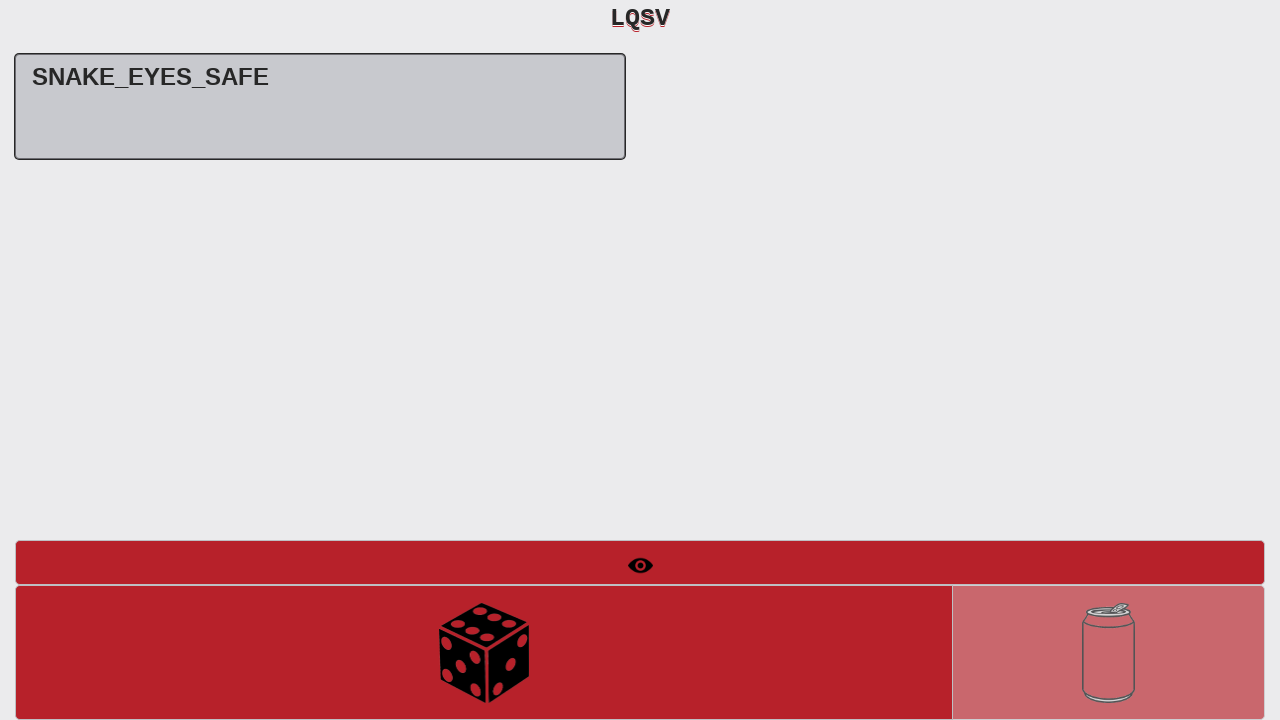

Clicked 'Roll Dice' button for first roll (expecting 1,1 - snake eyes) at (484, 652) on #btnRollDice
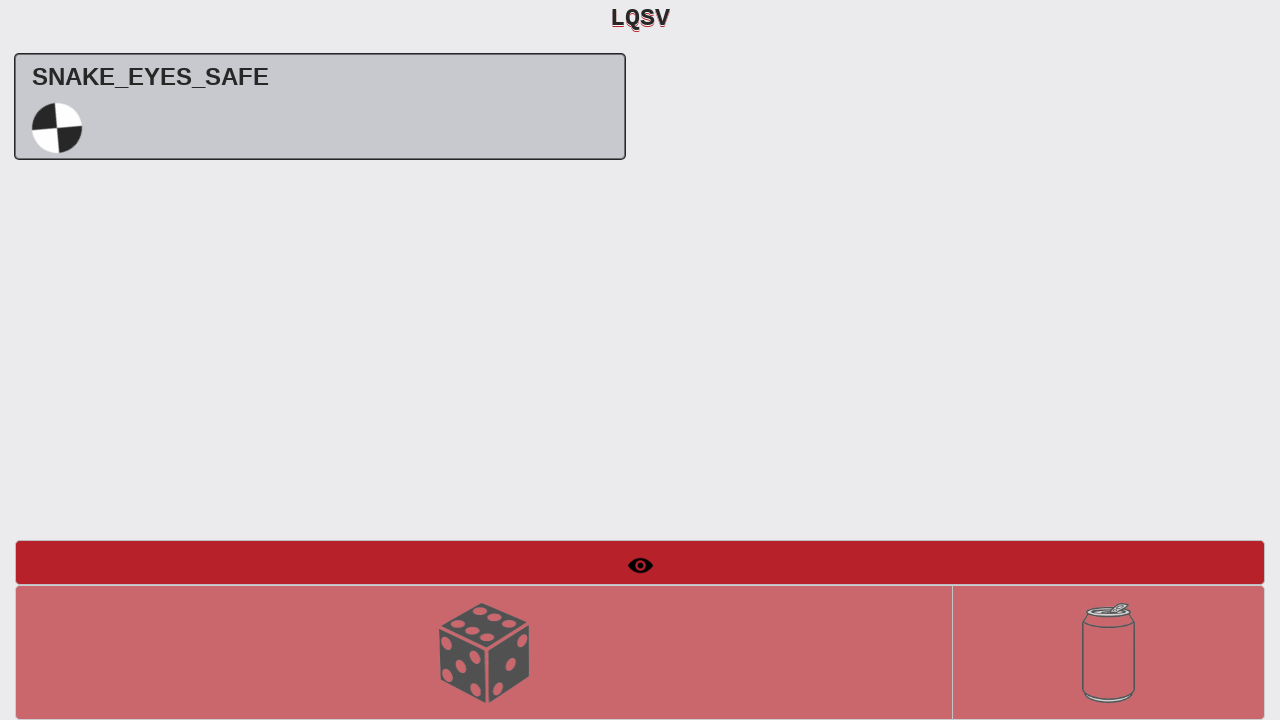

Performed trial click on 'Roll Dice' button to verify it's still enabled at (484, 652) on #btnRollDice
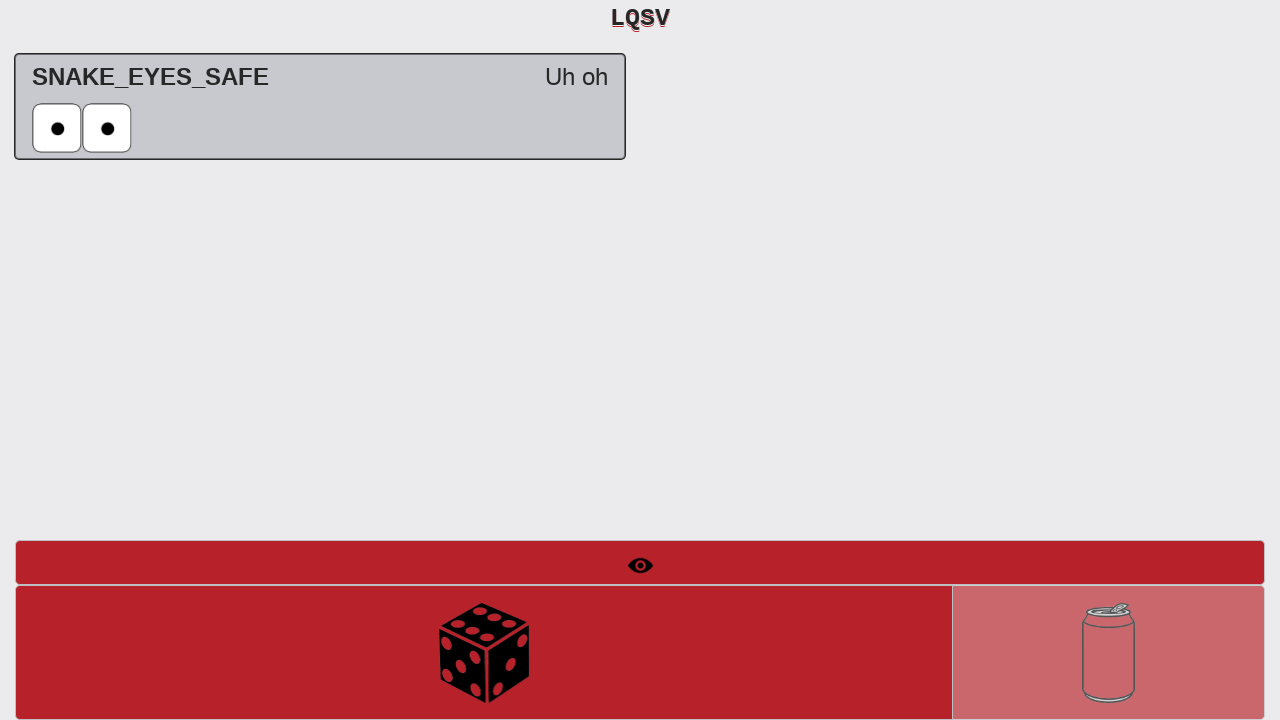

Clicked 'Roll Dice' button for second roll (expecting 1,1,6) at (484, 652) on #btnRollDice
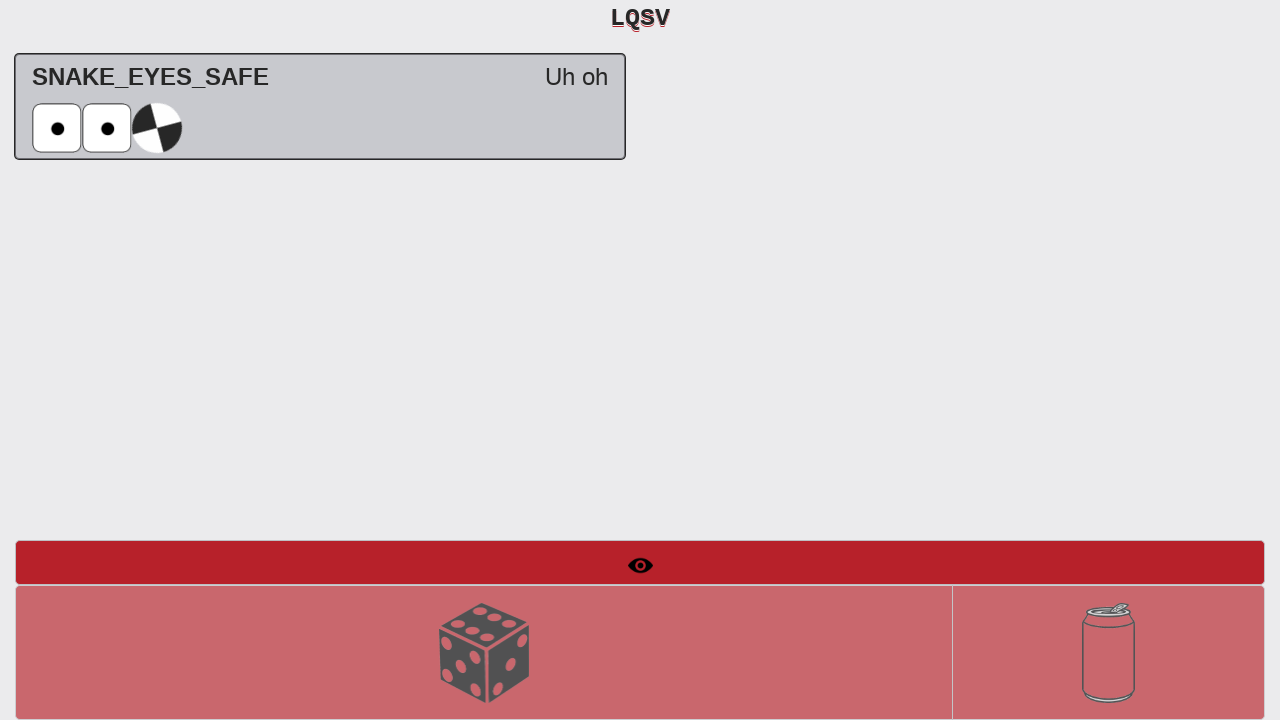

Performed trial click on 'New Round' button to verify next round is available at (1108, 652) on #btnNewRound
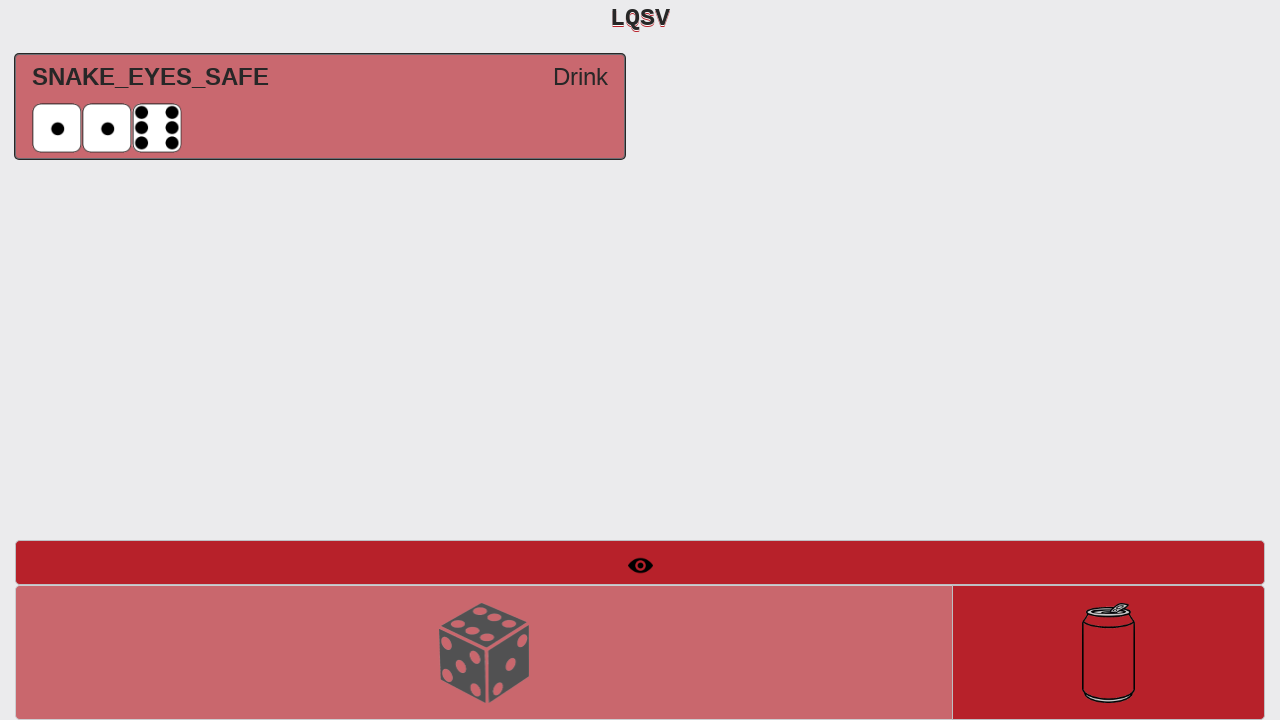

Verified that 'SNAKE_EYES_SAFE Drink' result is displayed - snake eyes safe scenario confirmed
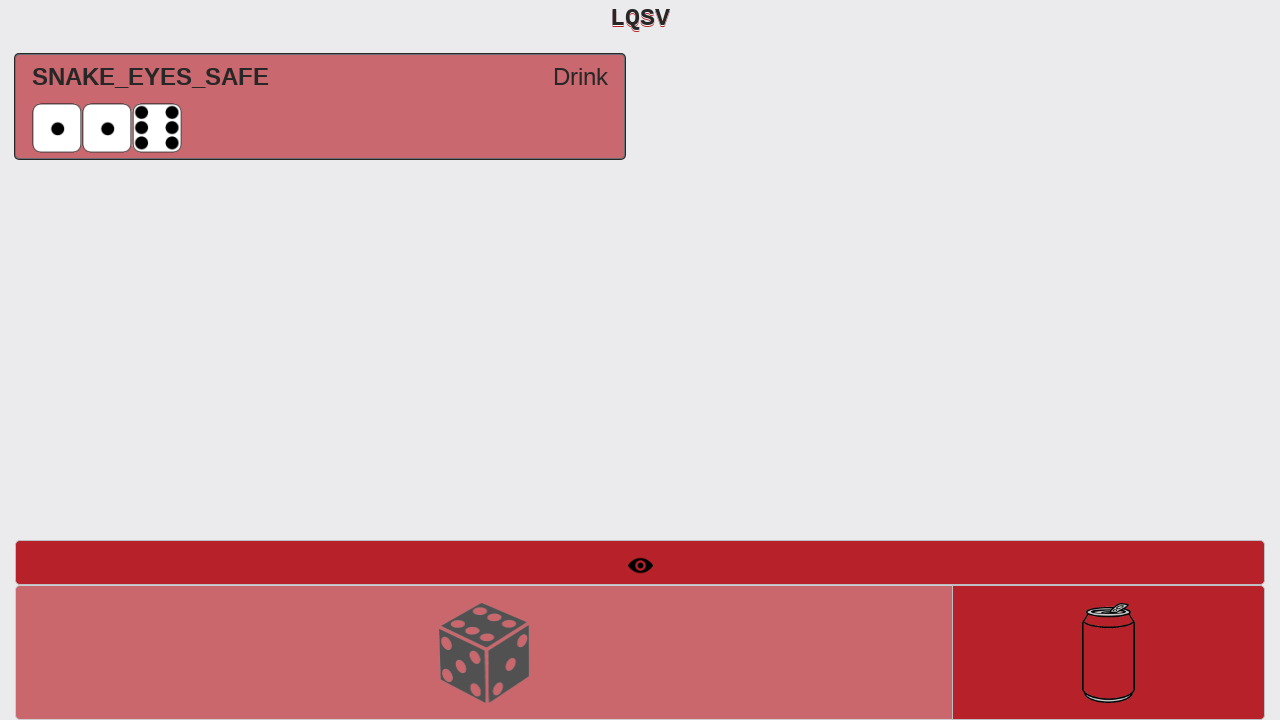

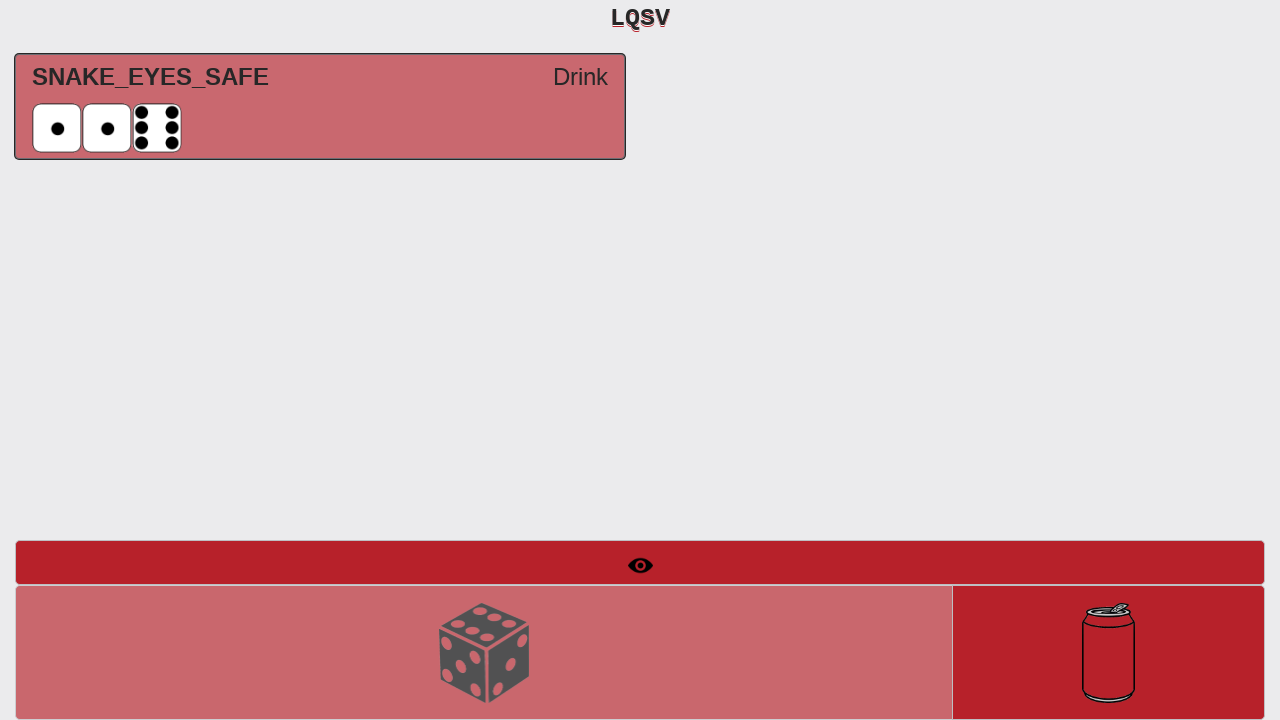